Tests drag and drop functionality on jQuery UI demo page by dragging an element into a droppable area

Starting URL: https://www.jqueryui.com/droppable/

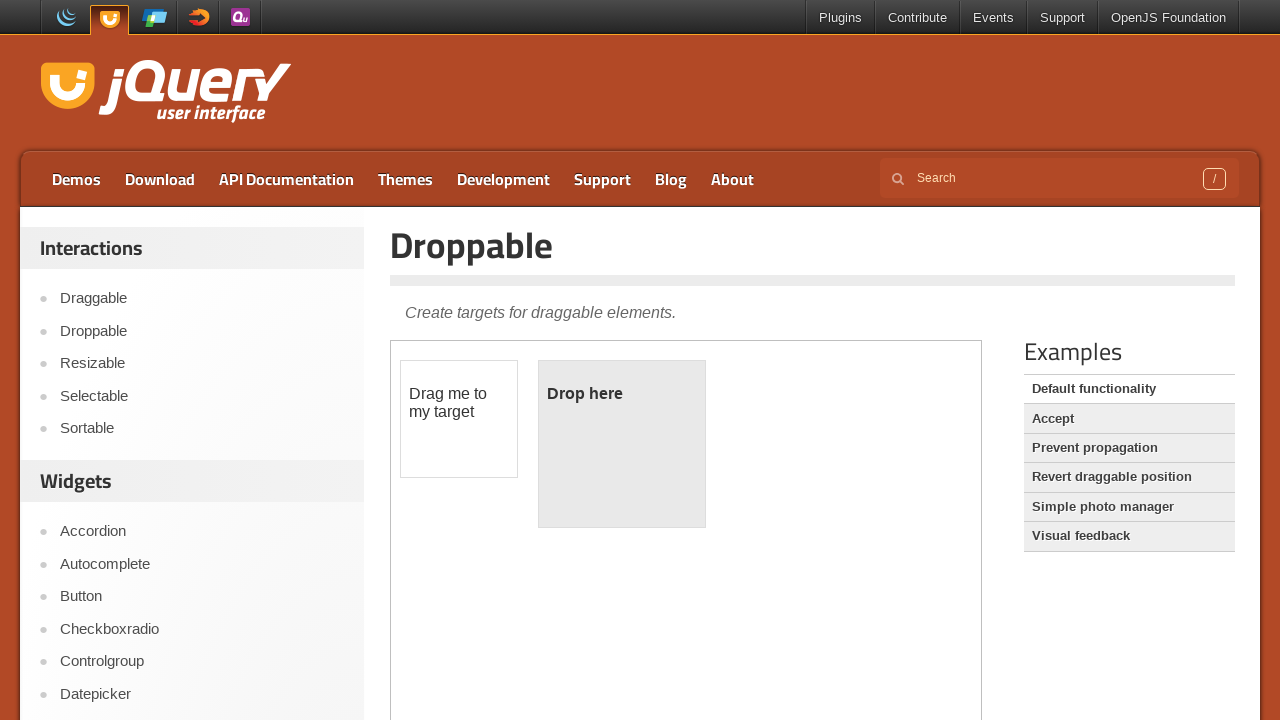

Located iframe containing the drag and drop demo
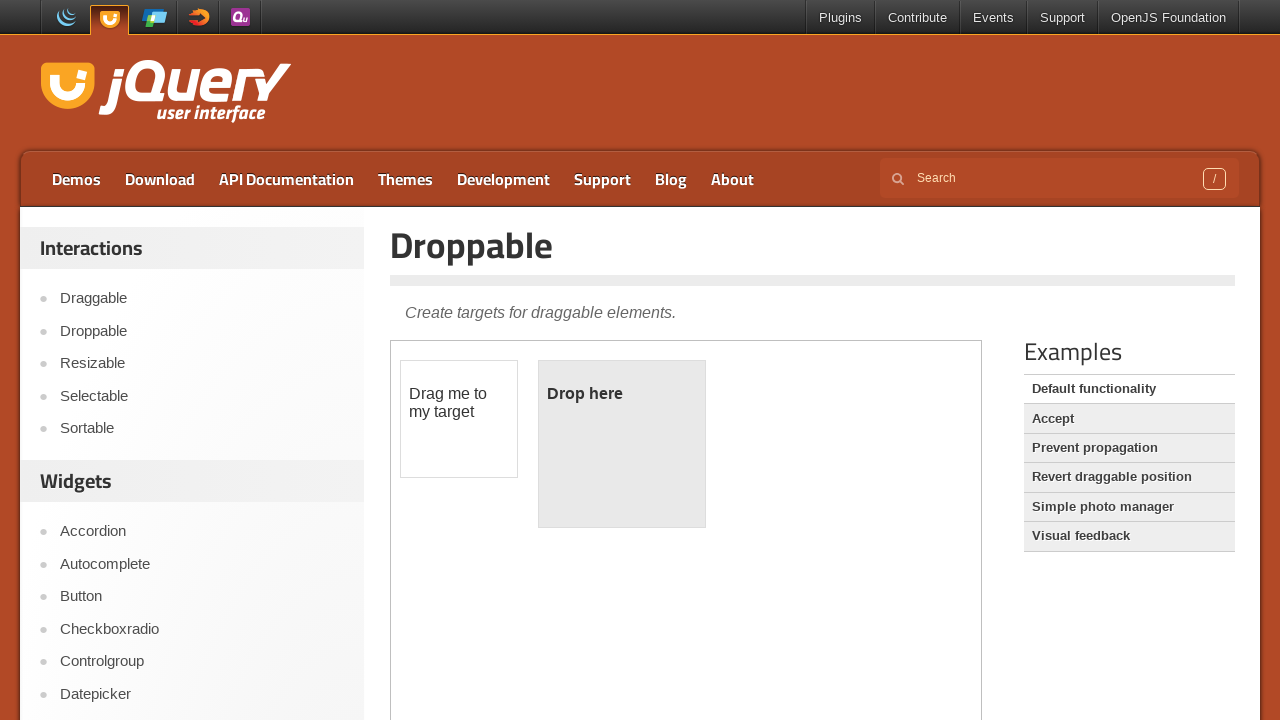

Located draggable element
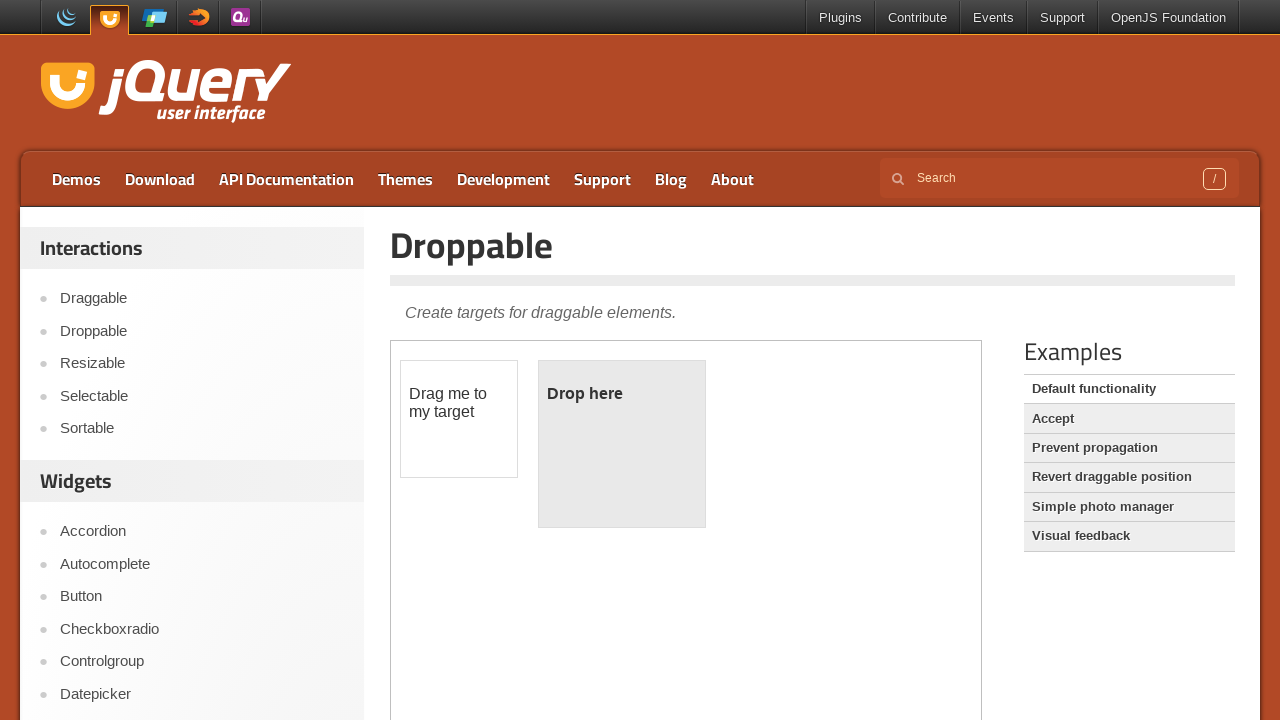

Located droppable element
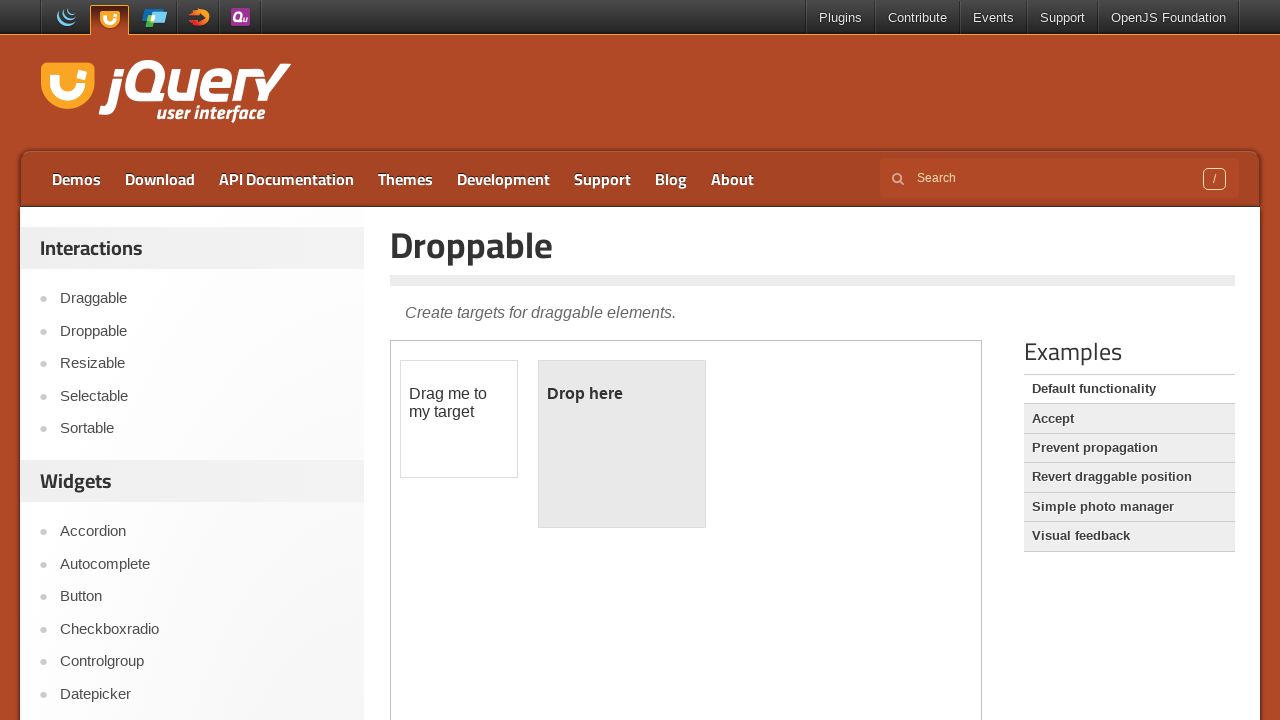

Dragged draggable element into droppable area at (622, 444)
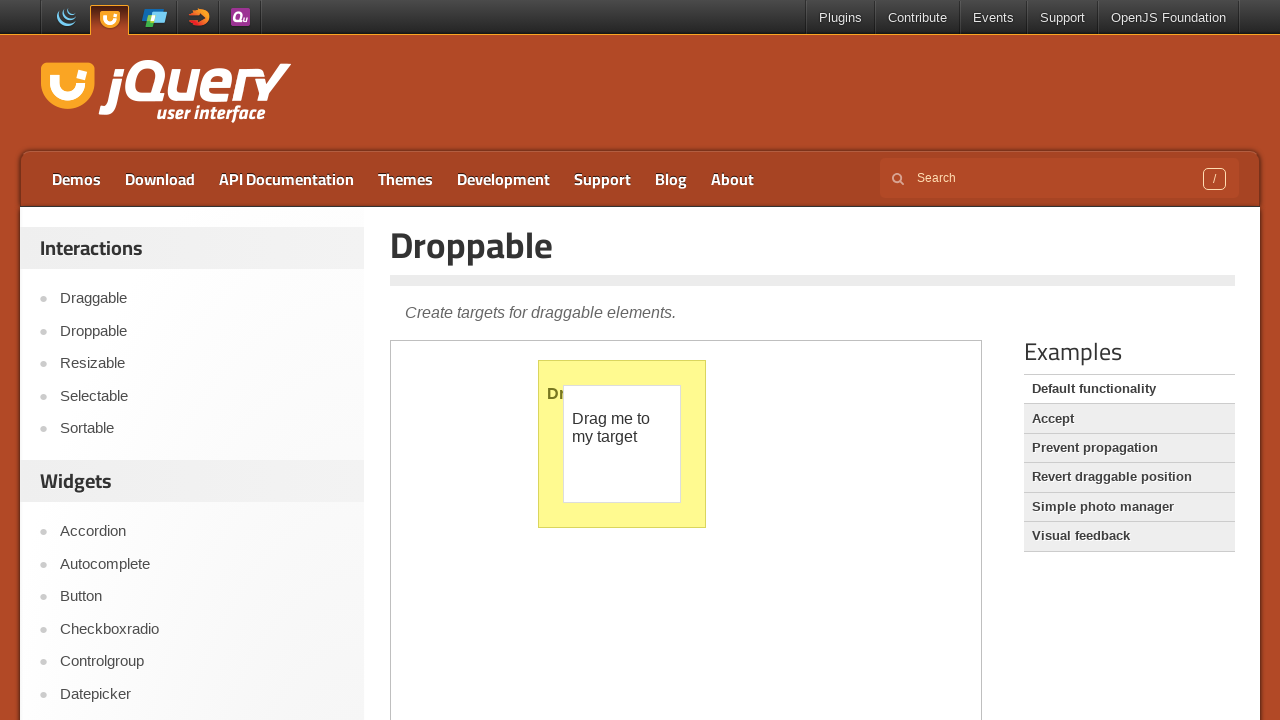

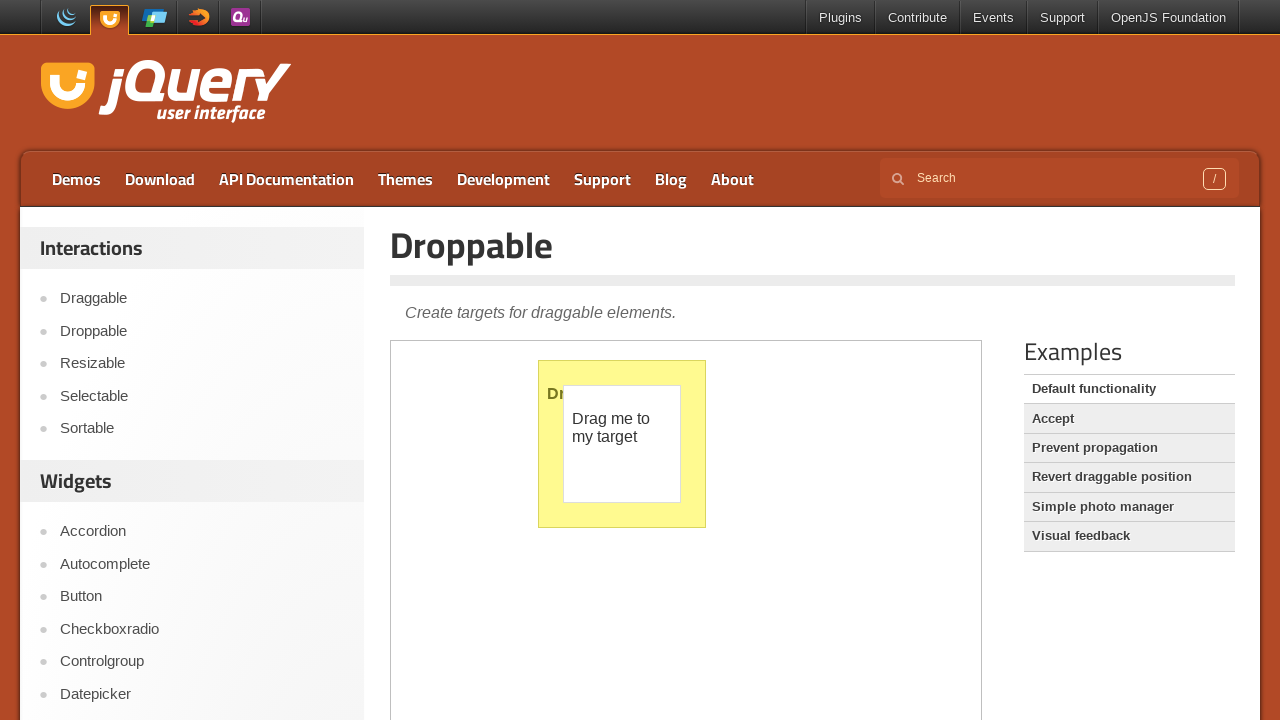